Tests keyboard key press functionality by sending SPACE and TAB keys to a page and verifying the page correctly detects and displays which keys were pressed.

Starting URL: http://the-internet.herokuapp.com/key_presses

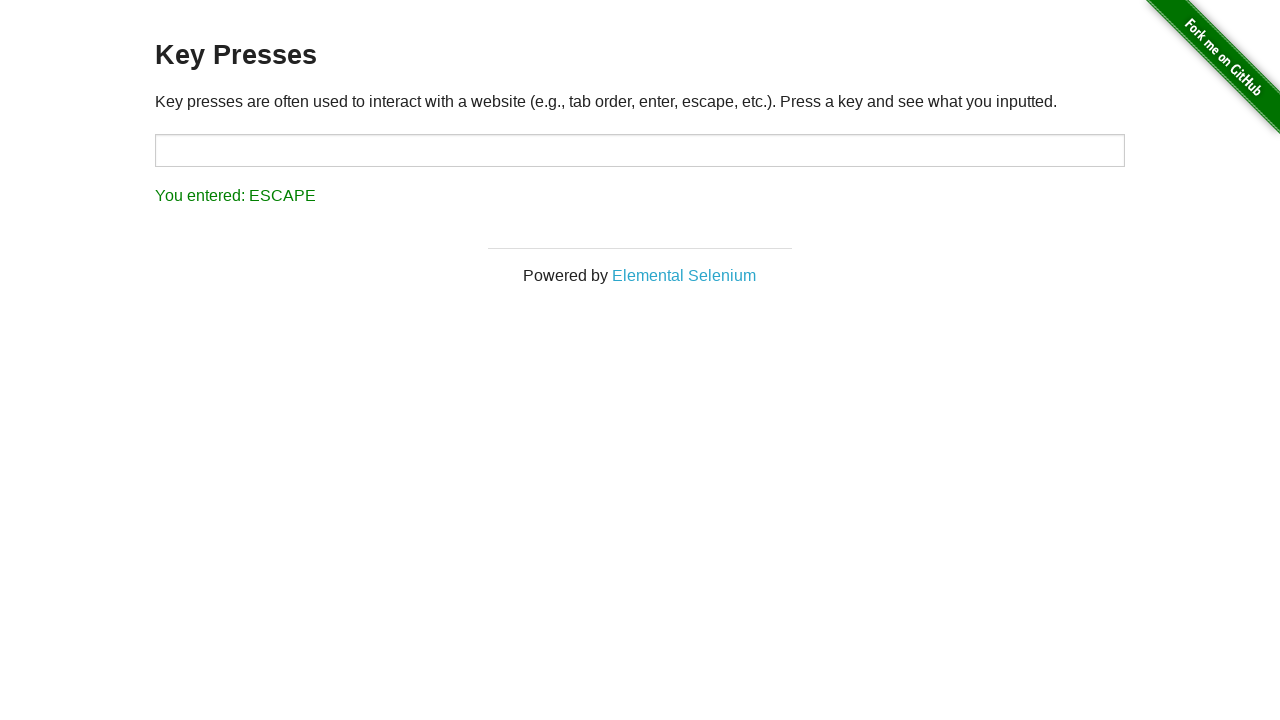

Pressed SPACE key on the example element on .example
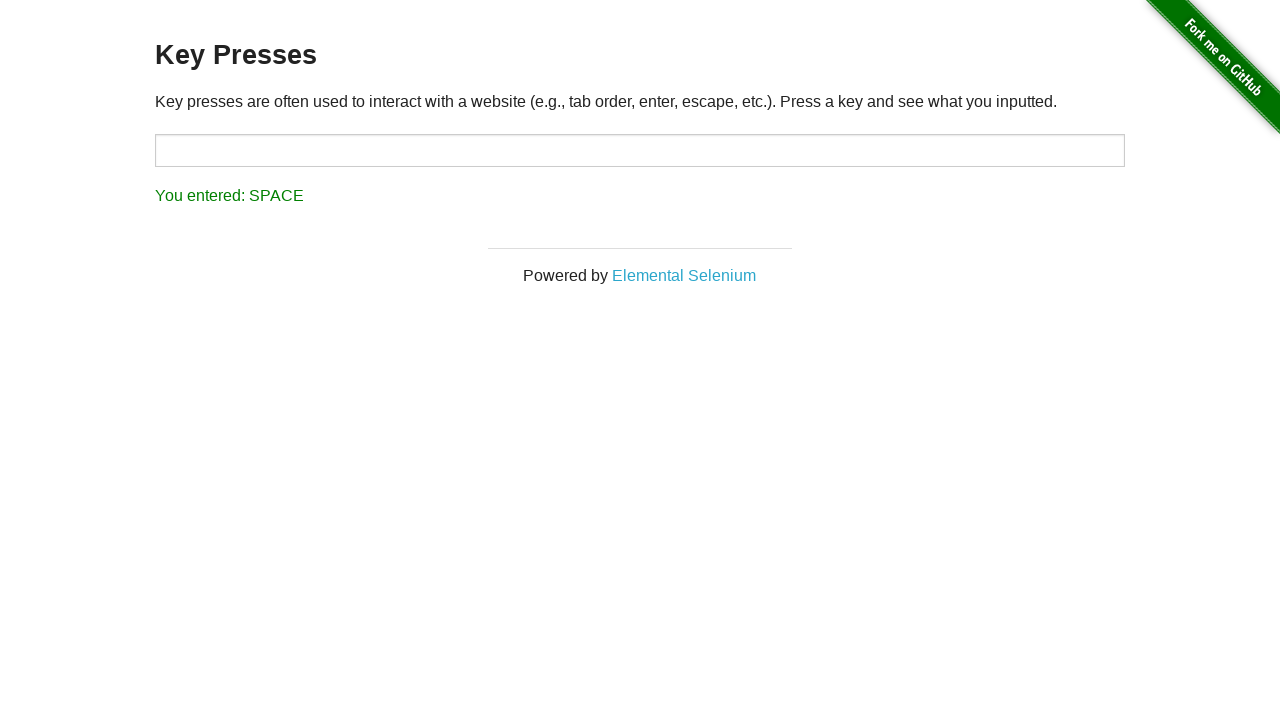

Result element loaded after SPACE key press
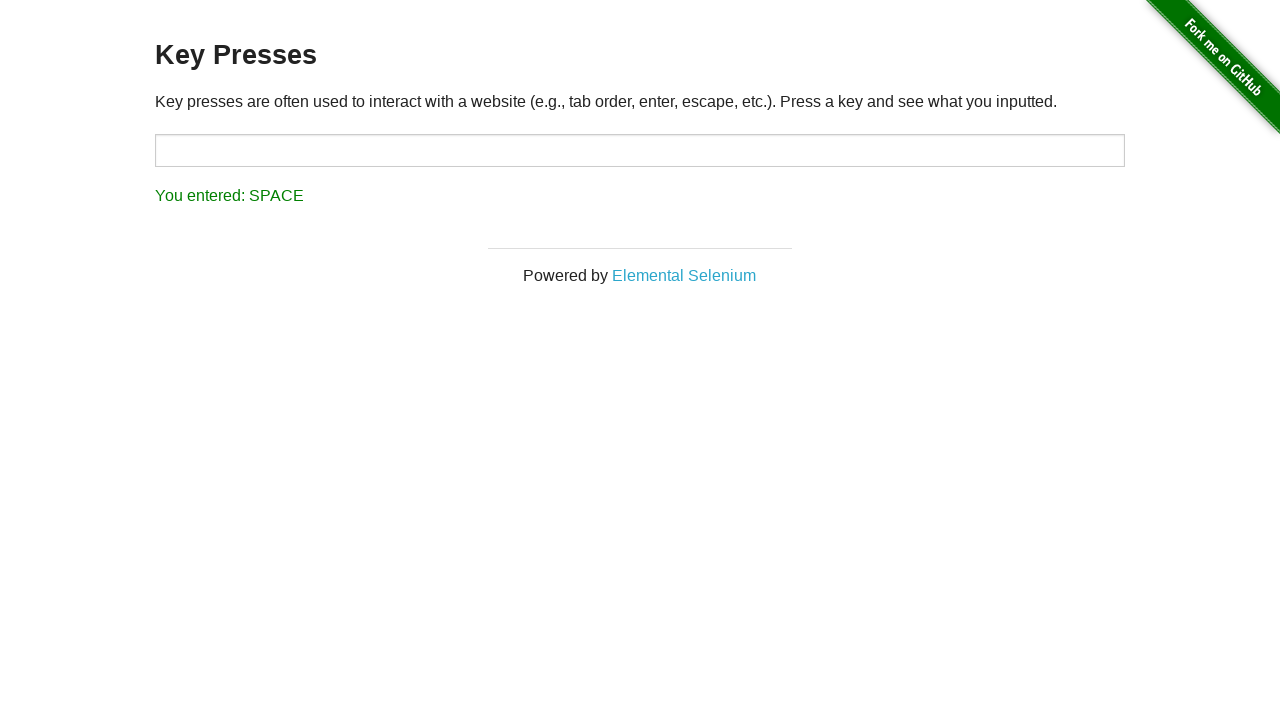

Verified that SPACE key press was correctly detected and displayed
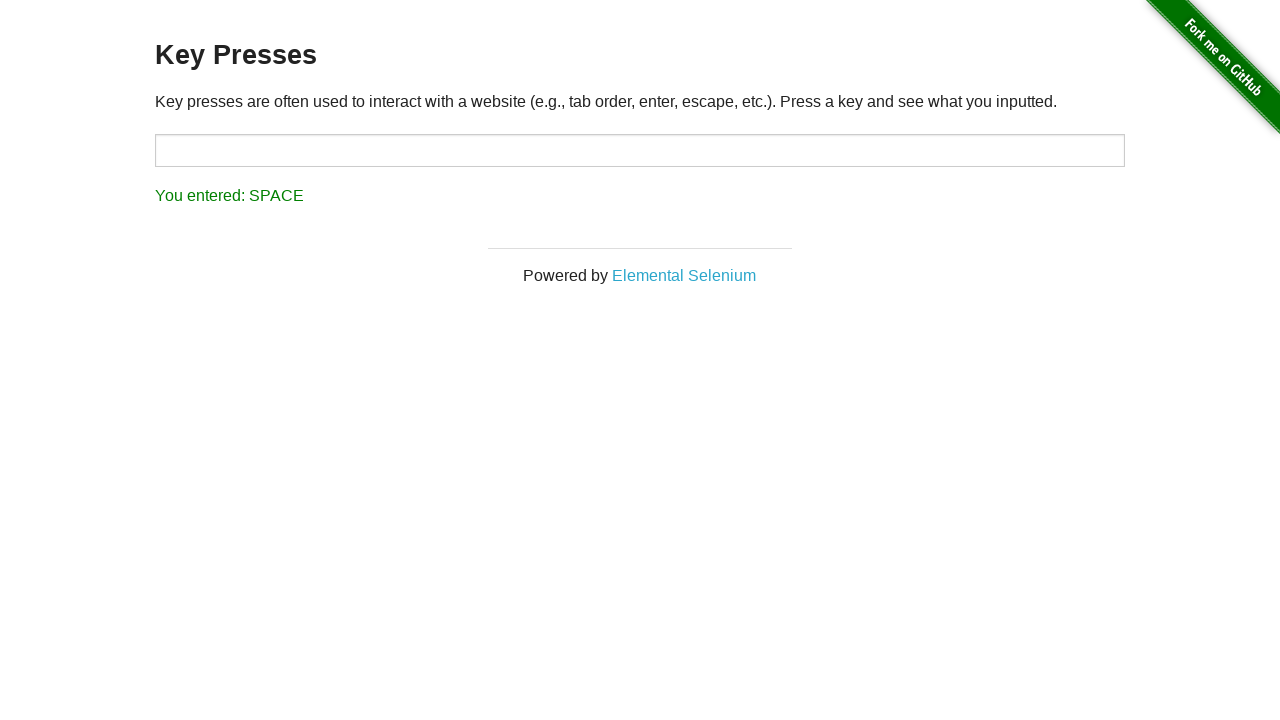

Pressed TAB key using keyboard
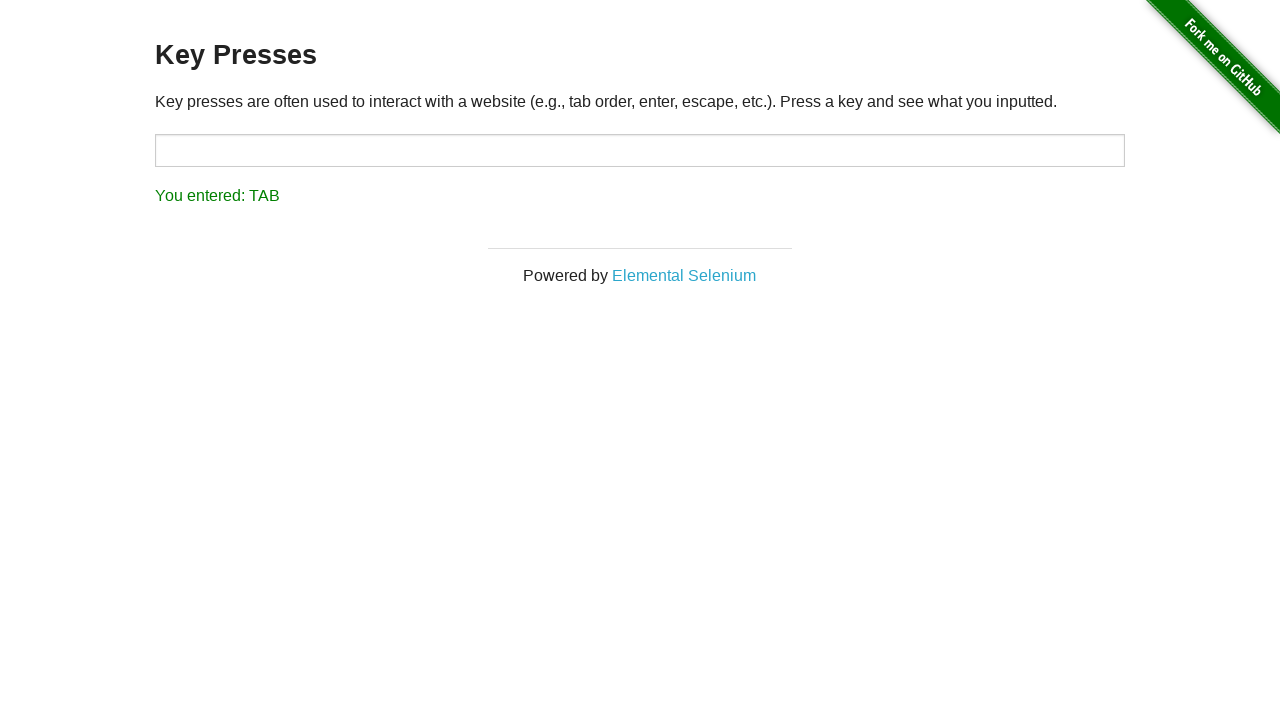

Verified that TAB key press was correctly detected and displayed
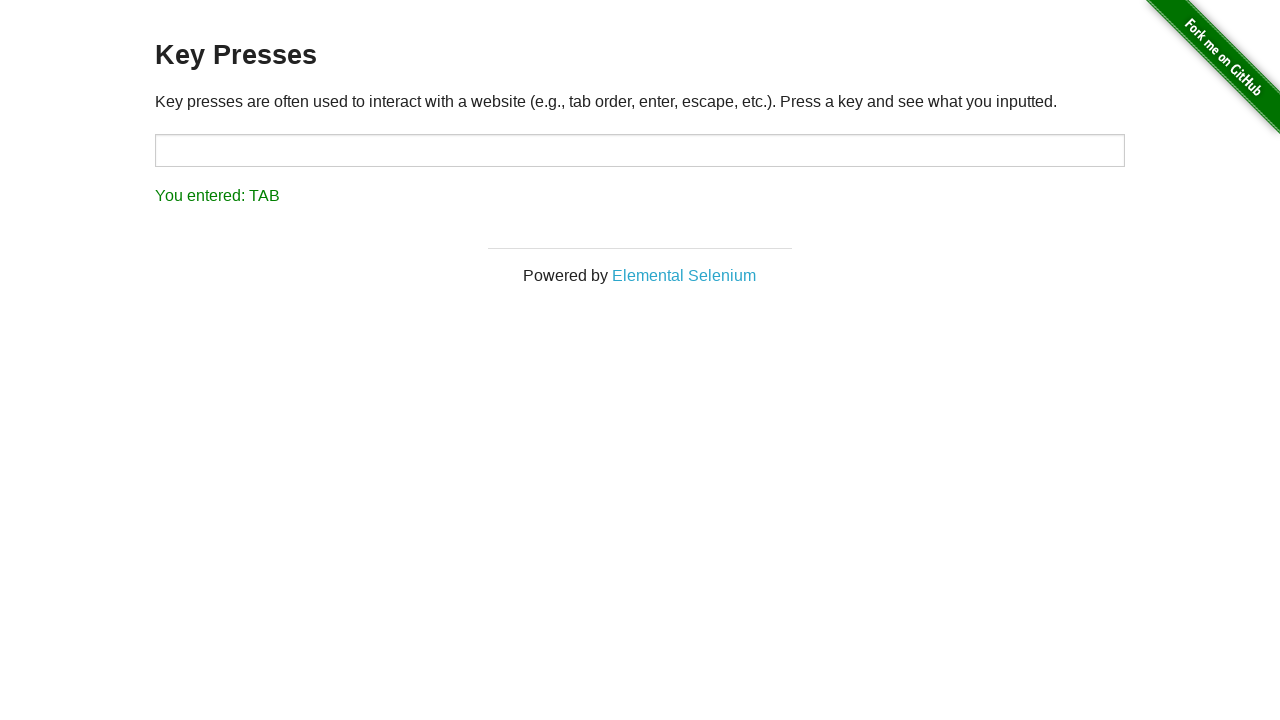

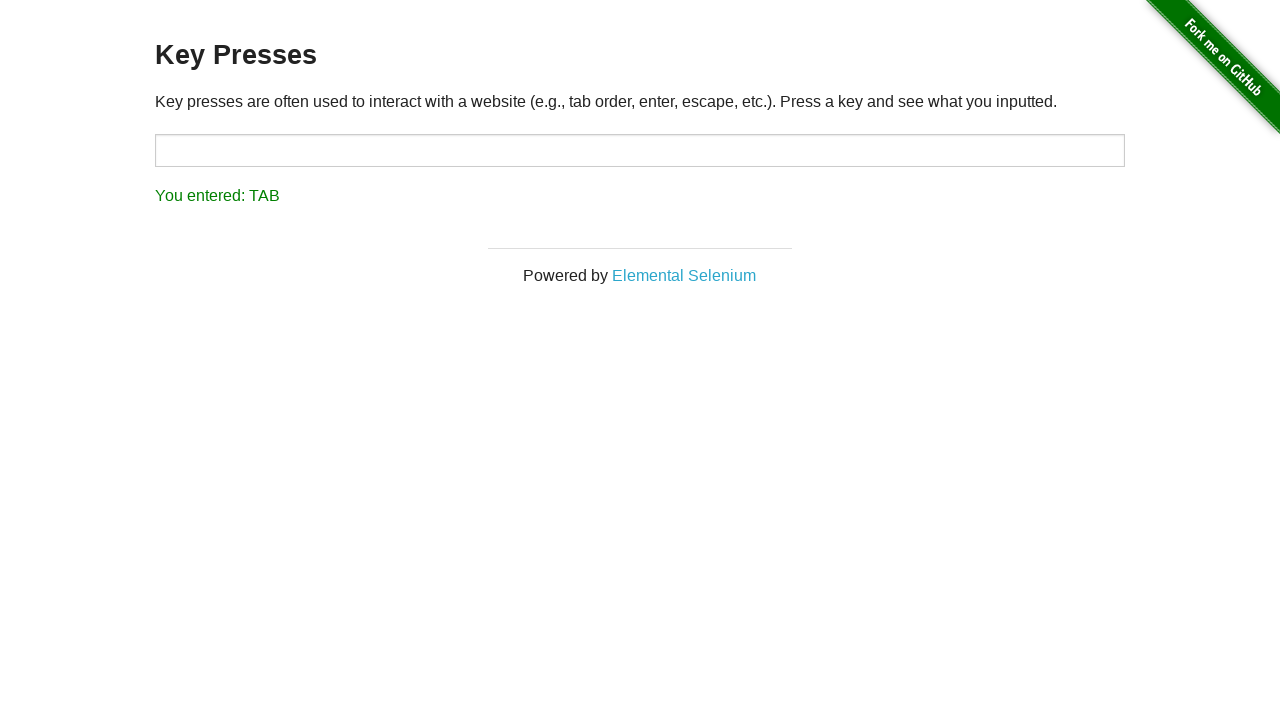